Tests table interaction on a practice page by locating table cells with last names and clicking the delete action link for a specific email entry (jsmith@gmail.com)

Starting URL: https://practice.expandtesting.com/tables

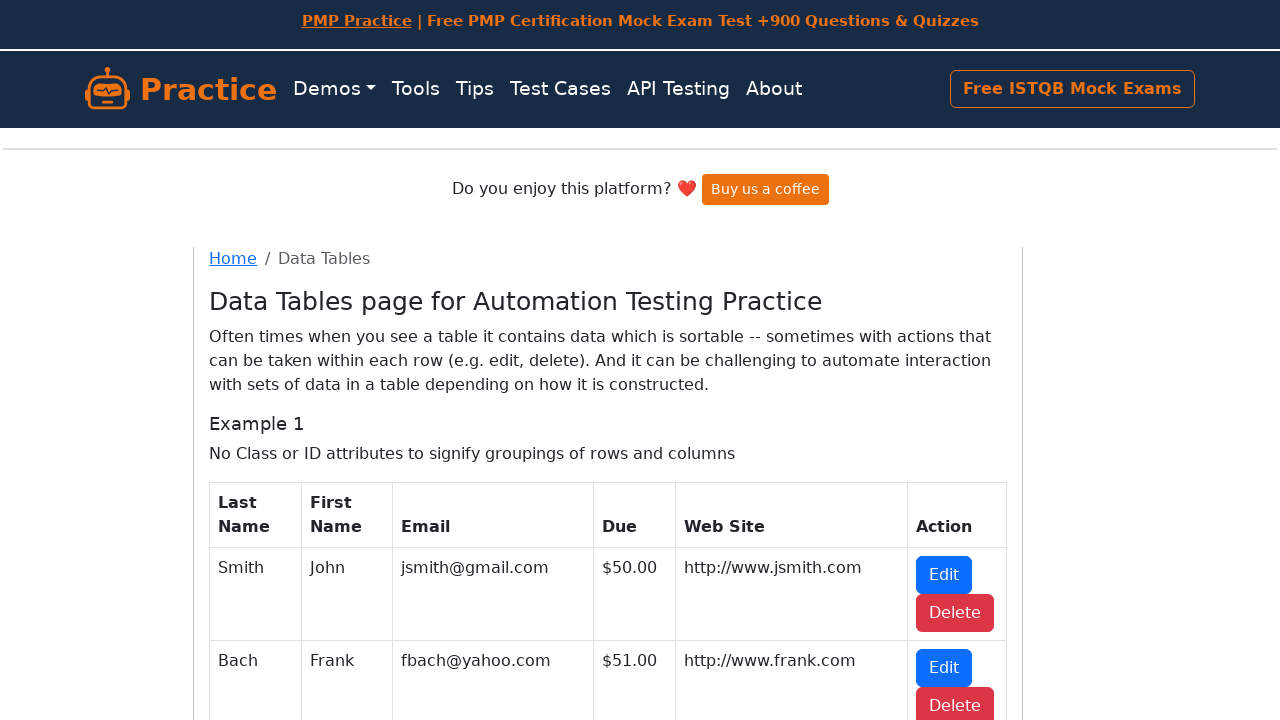

Waited for table with id 'table2' to be visible
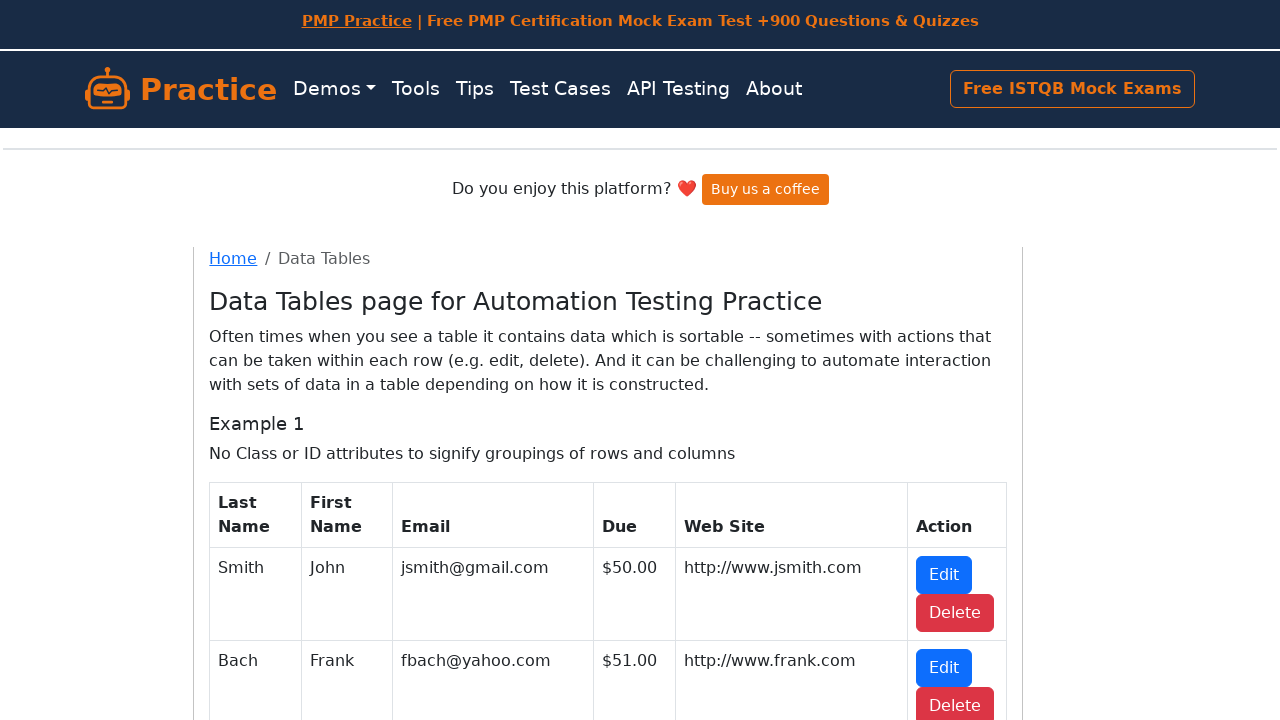

Verified last-name cells are present in the table
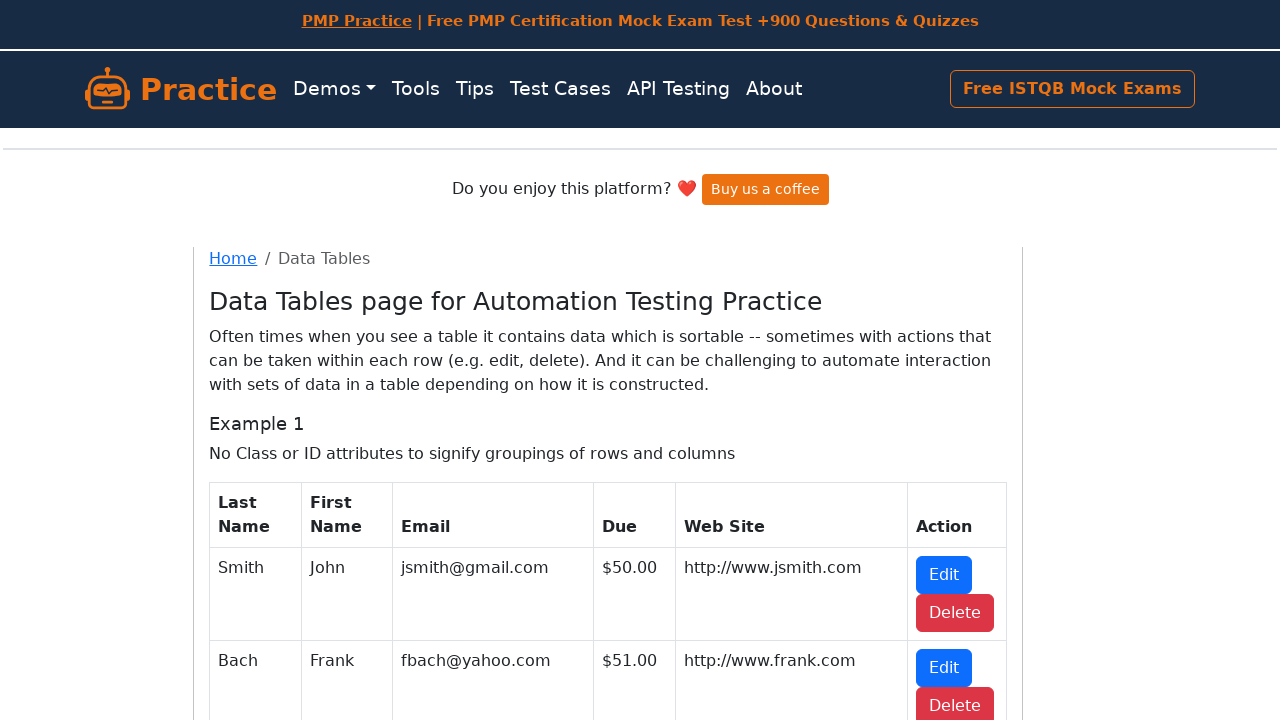

Clicked delete action link for jsmith@gmail.com email entry at (955, 401) on xpath=//table[@id='table2']//td[text()='jsmith@gmail.com']/../td//a[2]
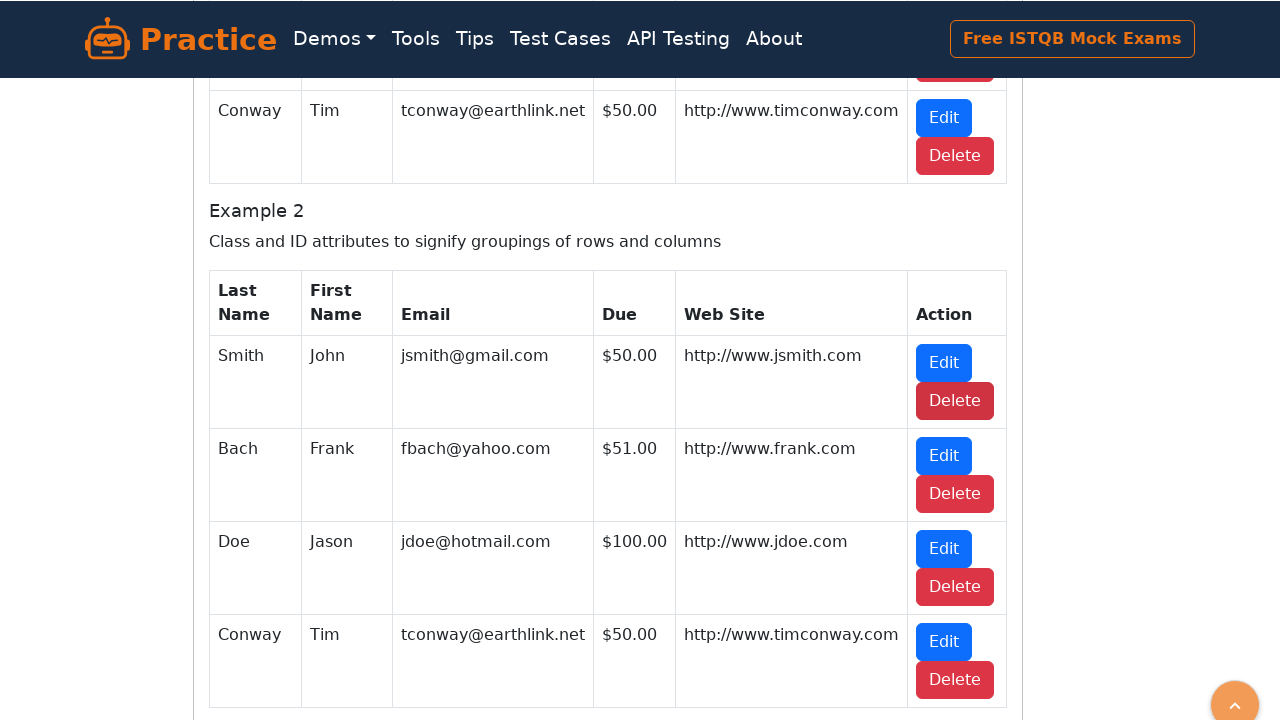

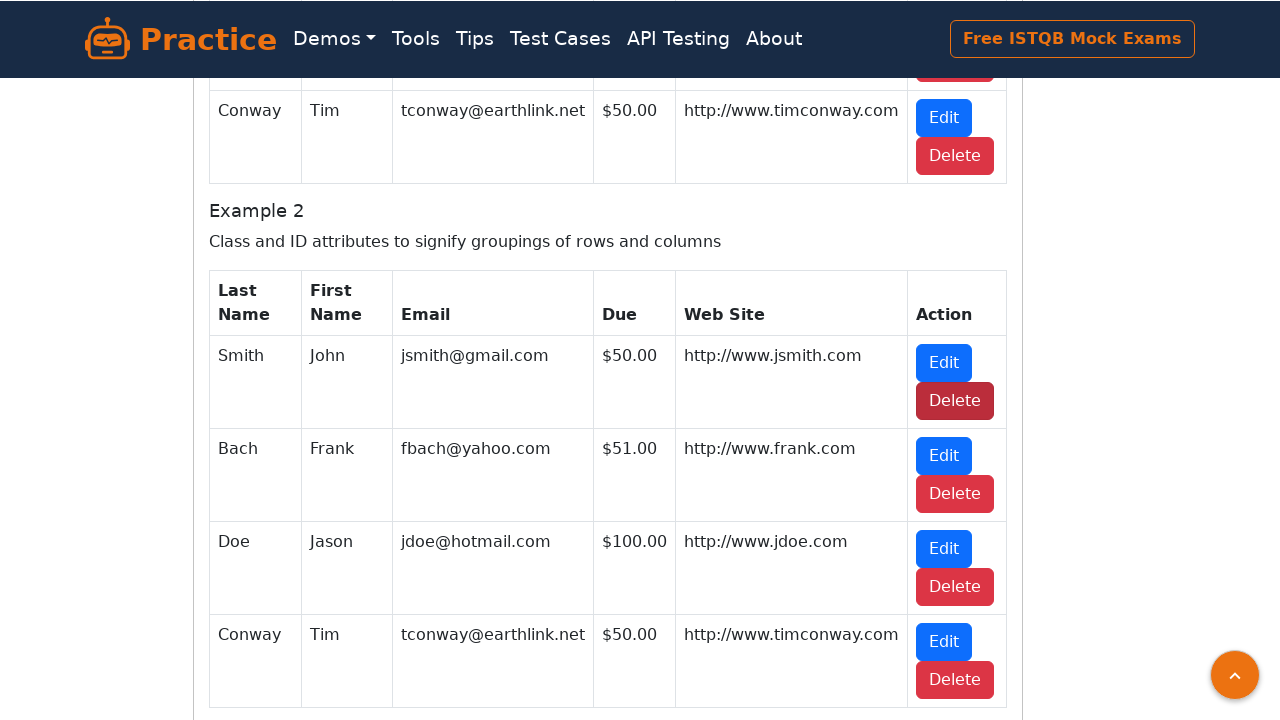